Tests jQuery UI slider functionality by dragging the slider handle horizontally to change its position

Starting URL: https://jqueryui.com/slider/

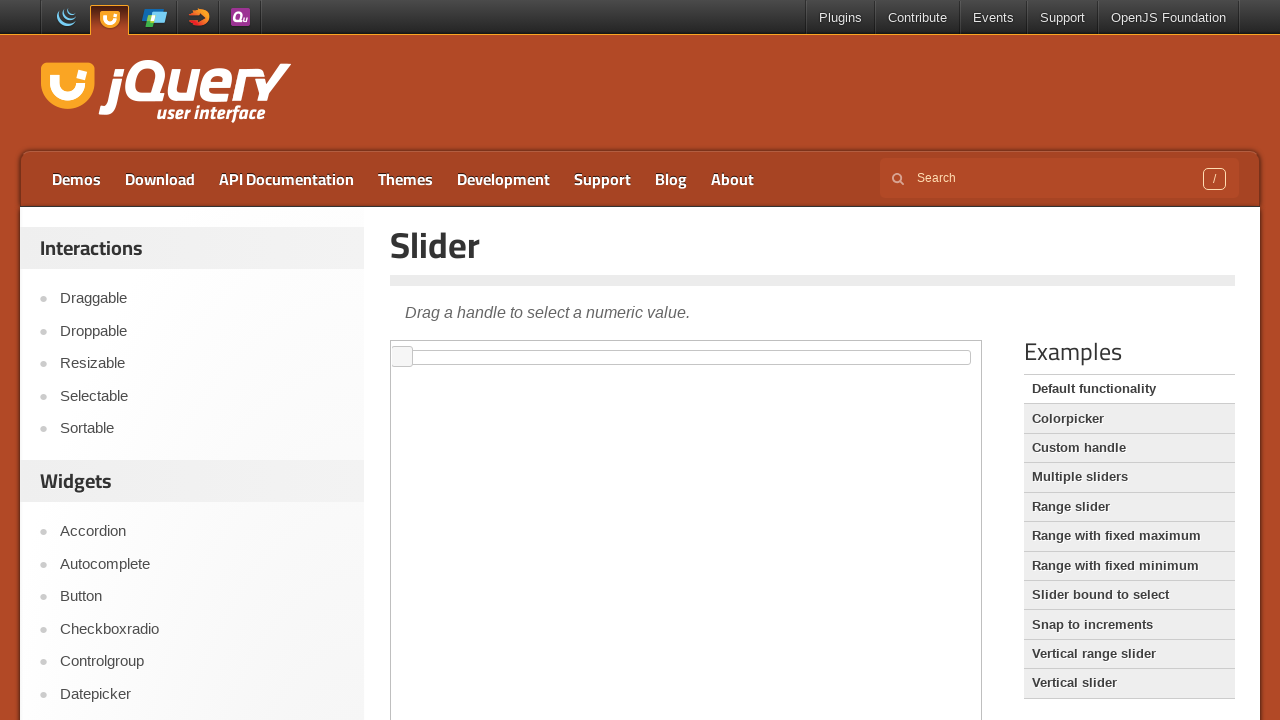

Located and switched to iframe containing the slider
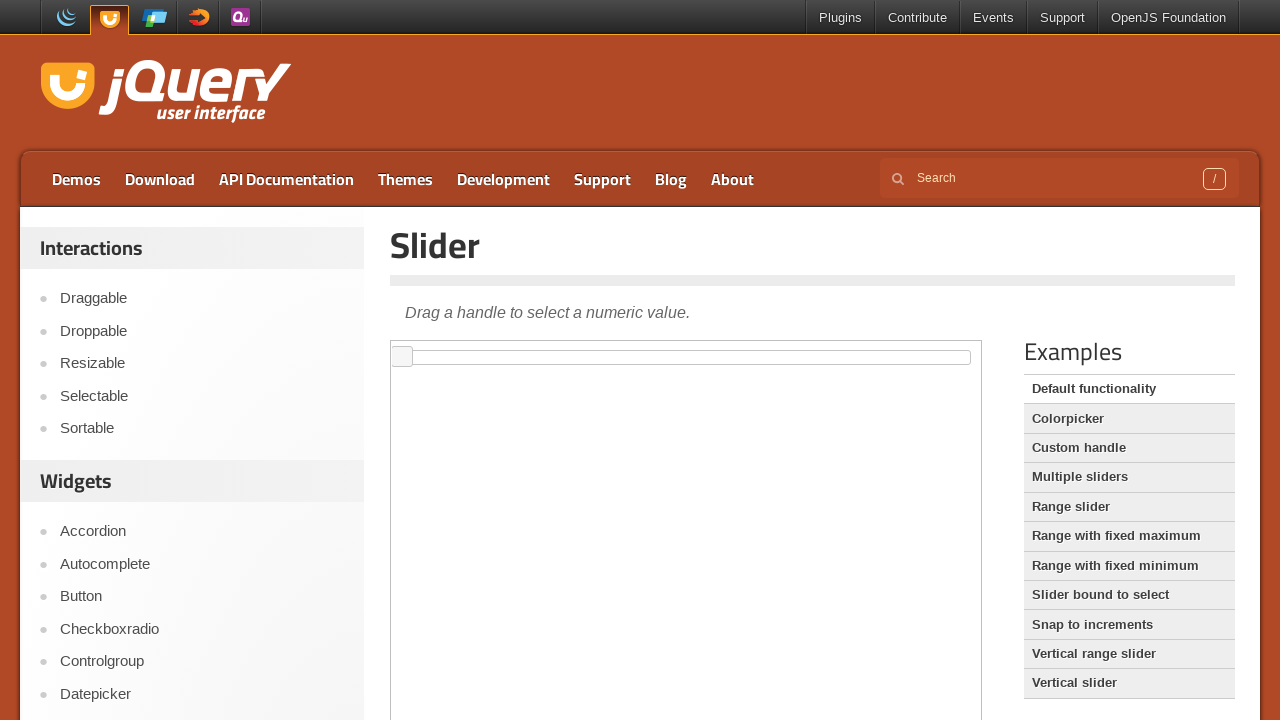

Located the slider handle element
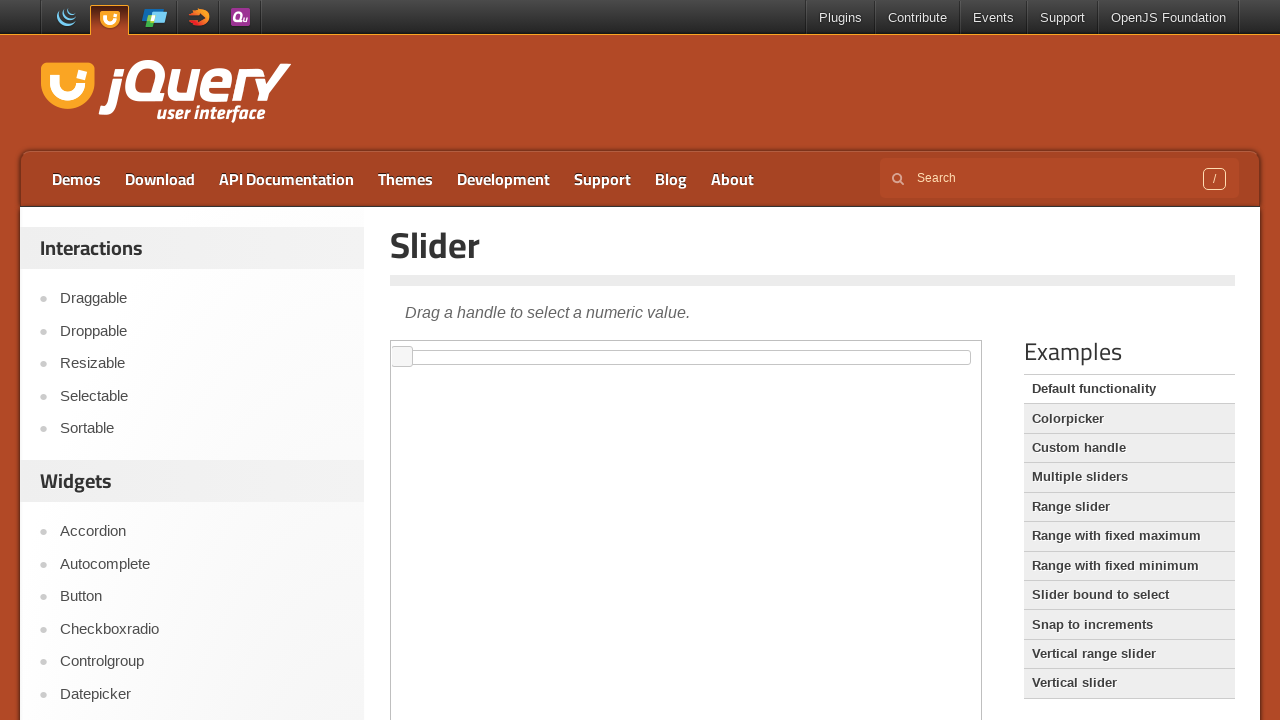

Dragged slider handle 300 pixels to the right at (693, 347)
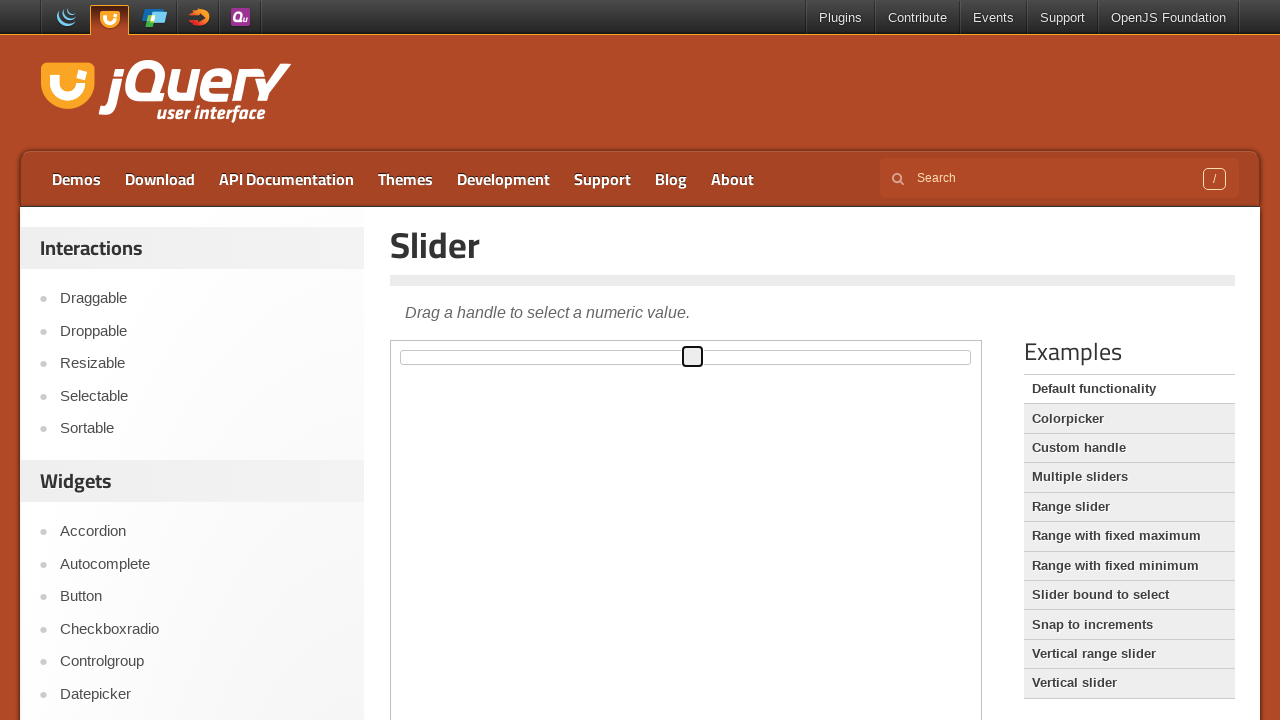

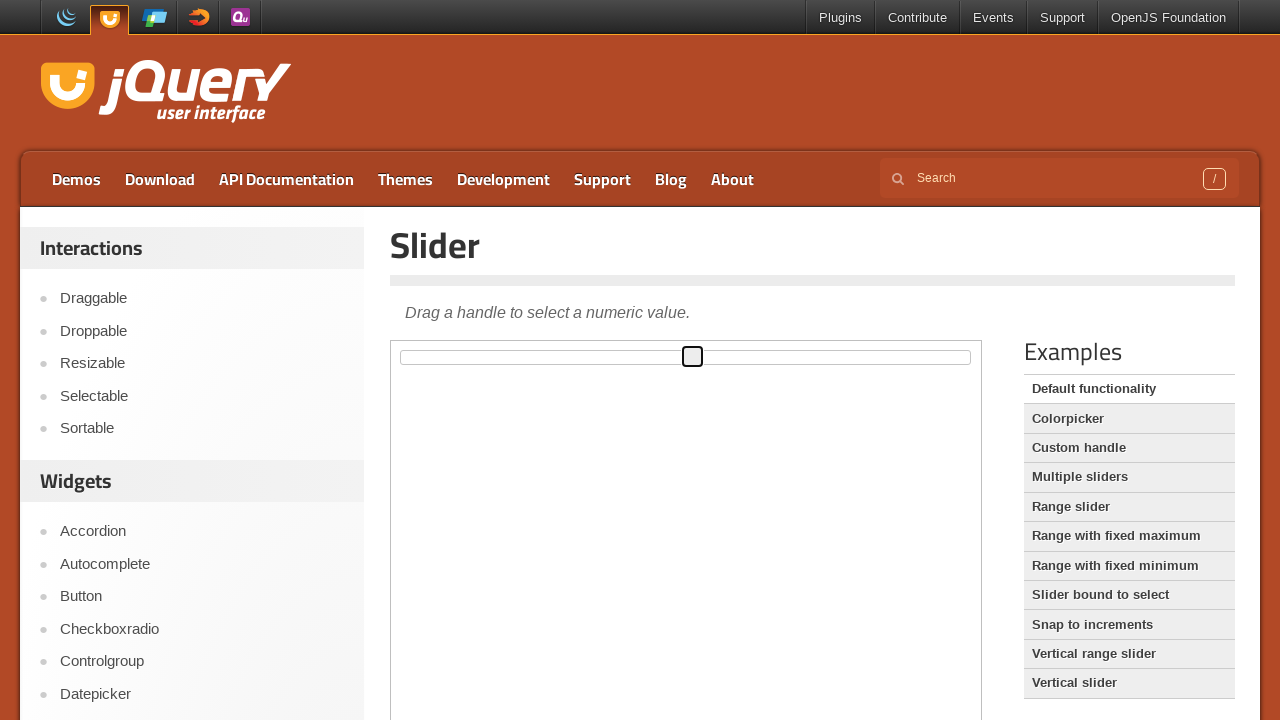